Tests radio button selection by clicking through three different radio options

Starting URL: https://formy-project.herokuapp.com/radiobutton

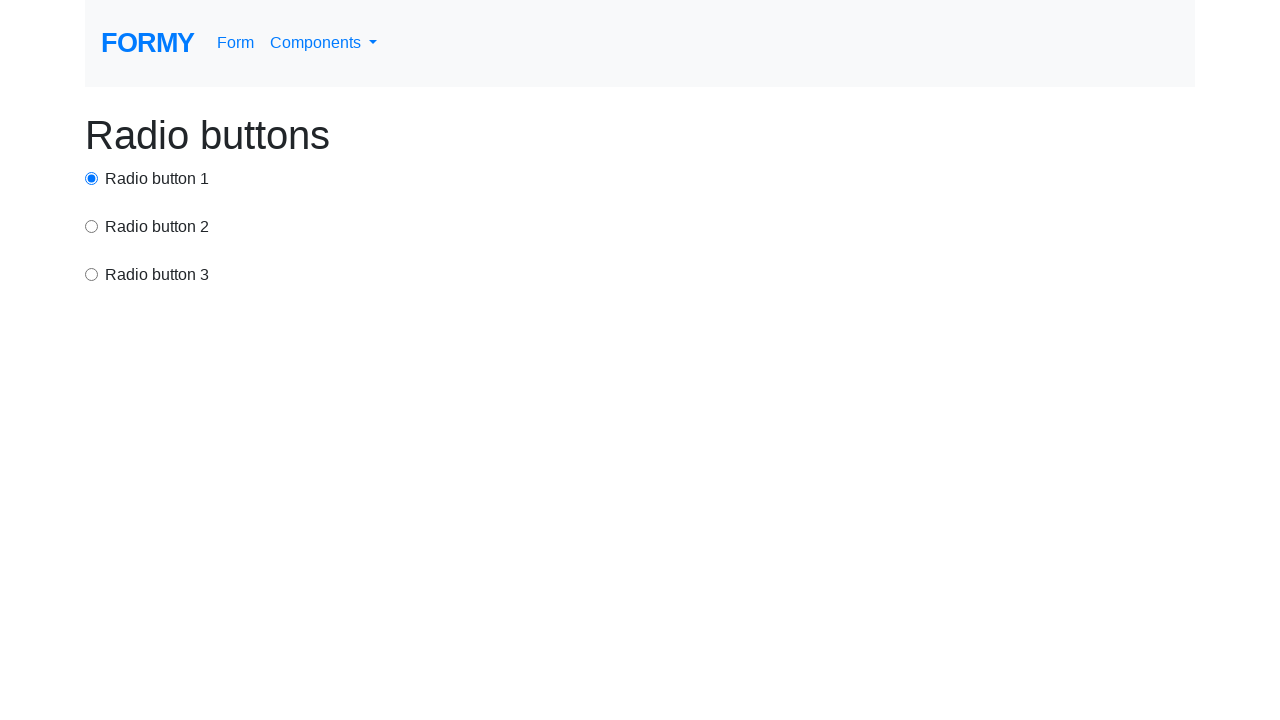

Clicked the first radio button option at (92, 178) on #radio-button-1
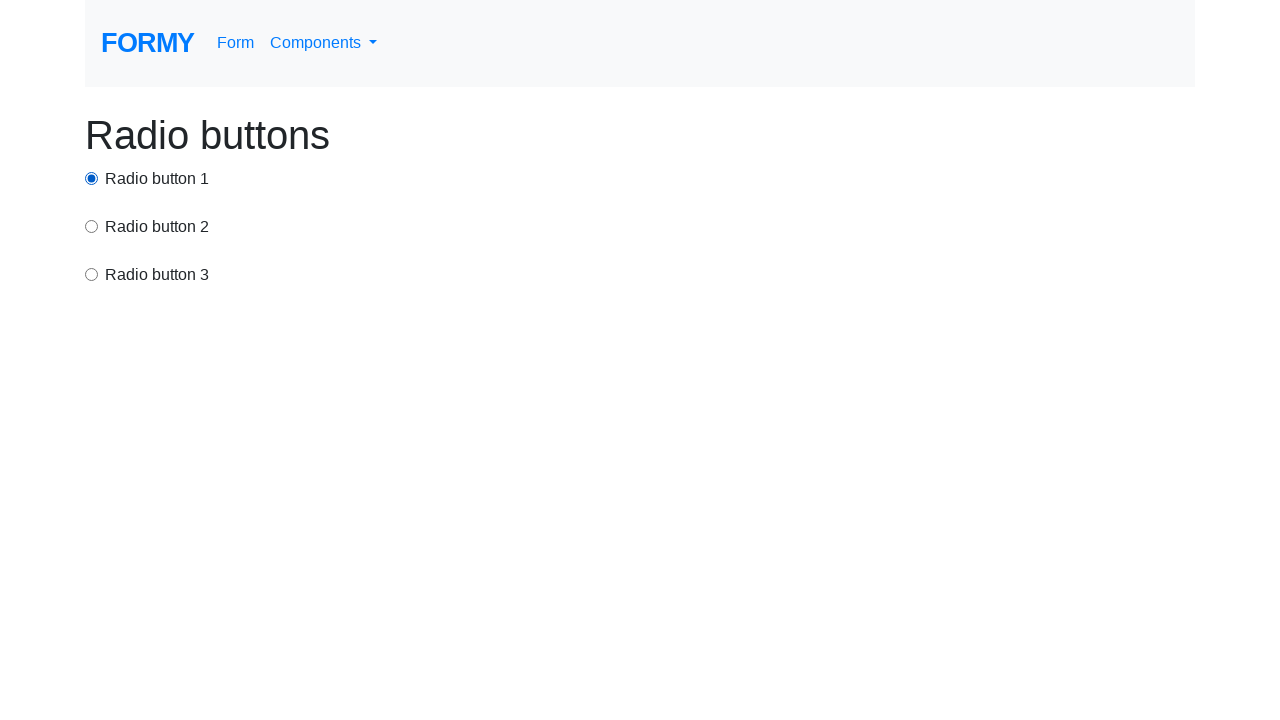

Clicked the second radio button option at (92, 226) on input[value='option2']
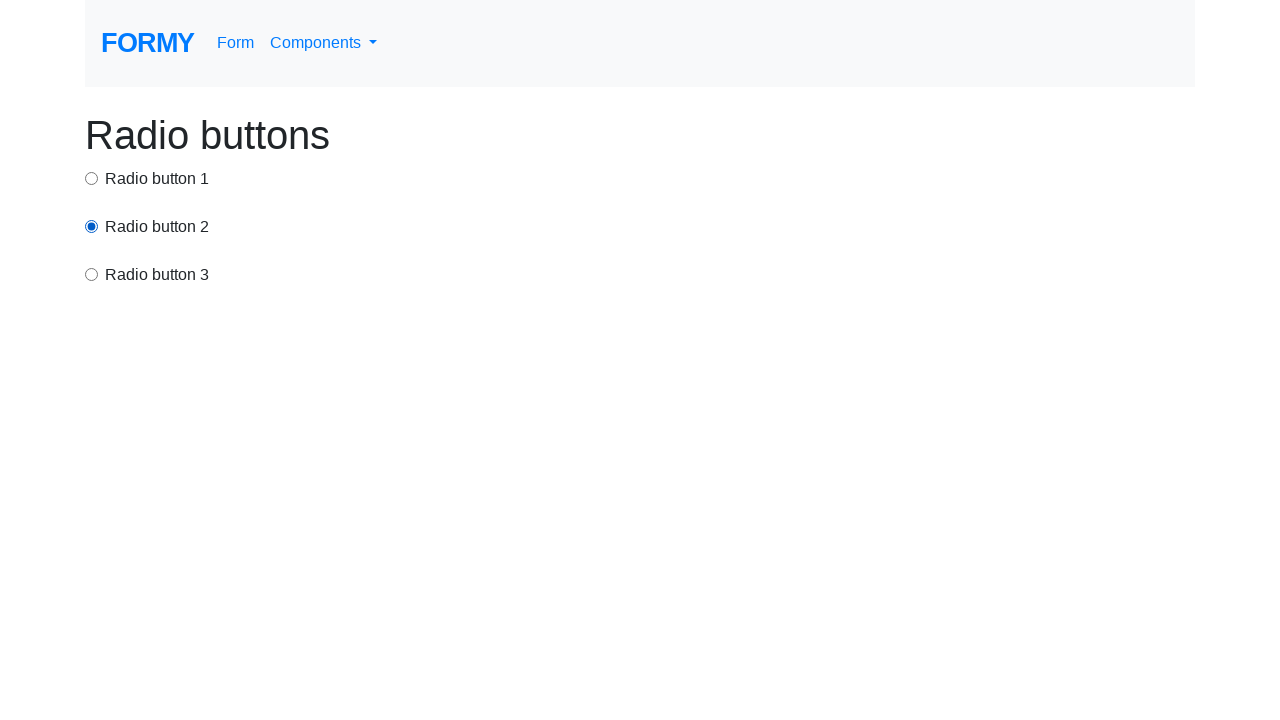

Clicked the third radio button option at (92, 274) on input[value='option3']
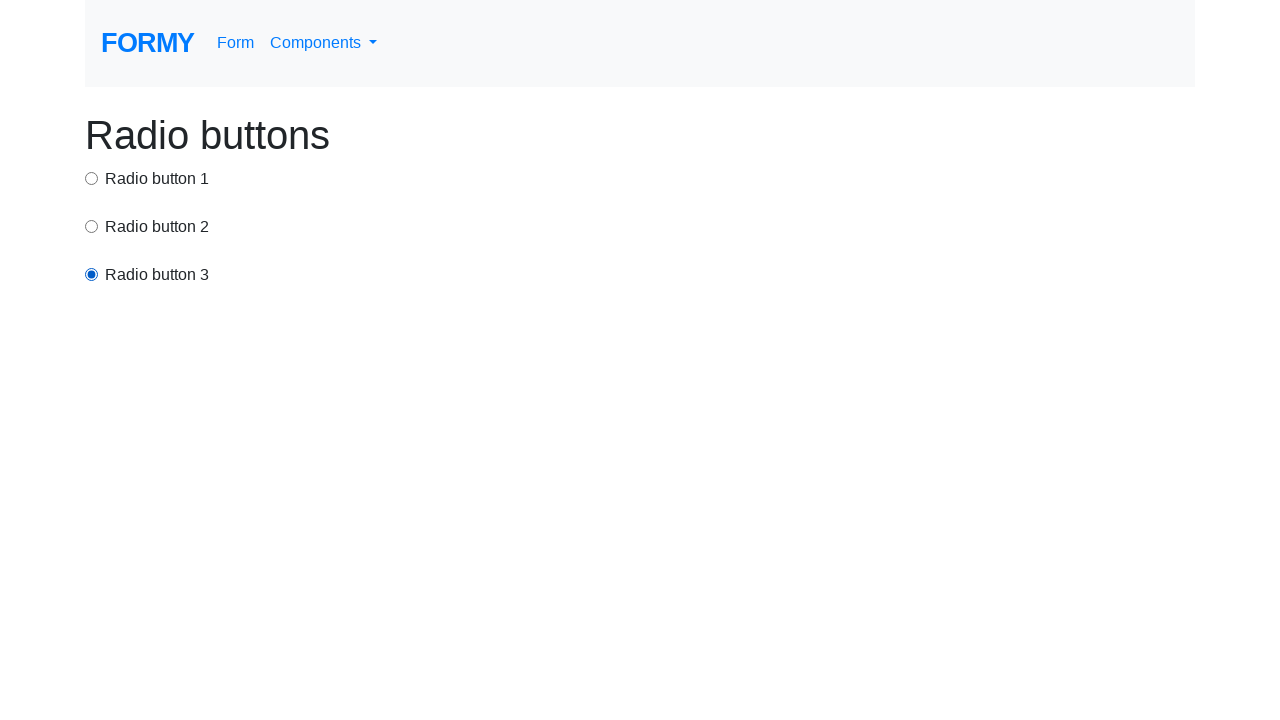

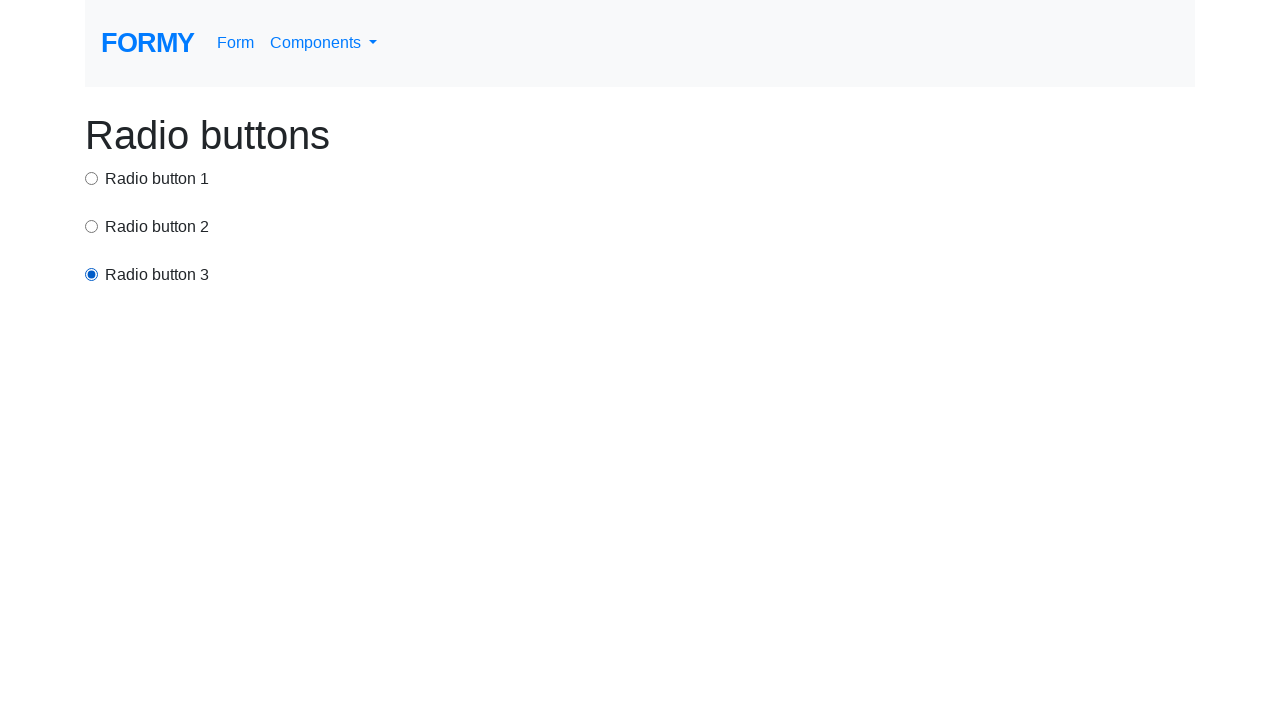